Tests checkbox functionality by navigating to the checkboxes page and toggling checkbox states to verify they can be checked and unchecked properly

Starting URL: https://the-internet.herokuapp.com/

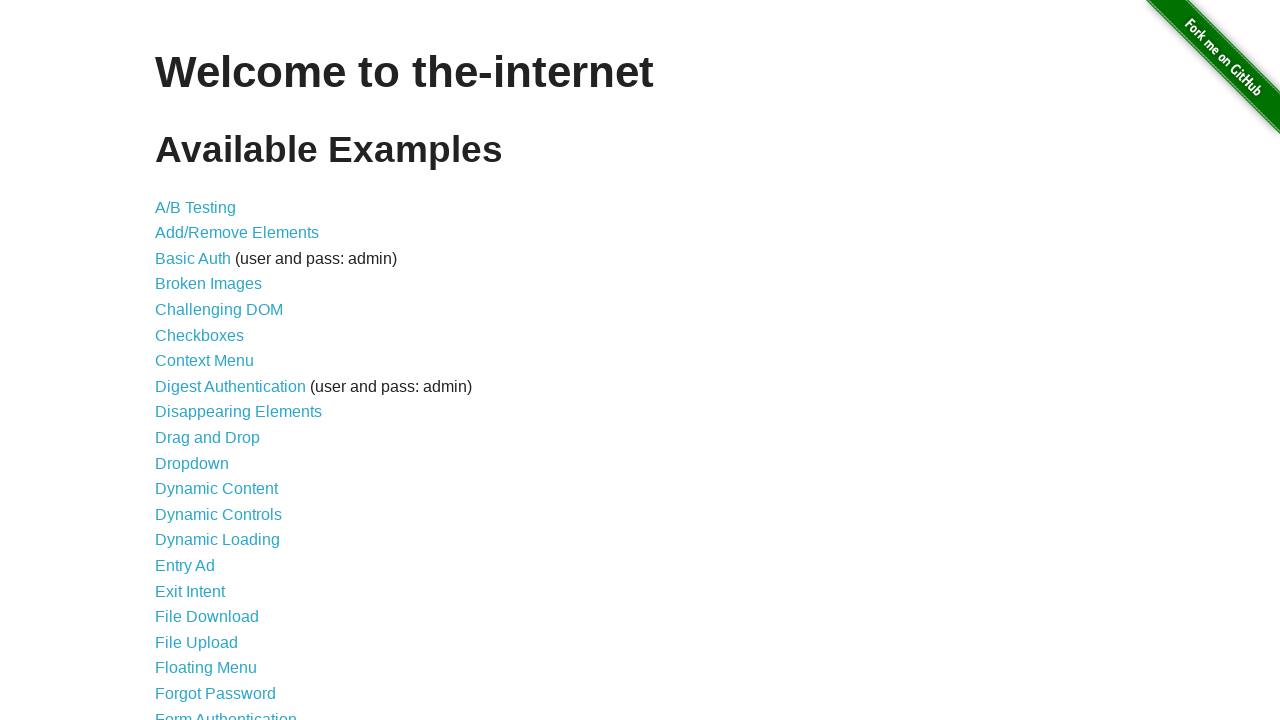

Clicked on Checkboxes link at (200, 335) on xpath=//a[contains(text(),'Checkboxes')]
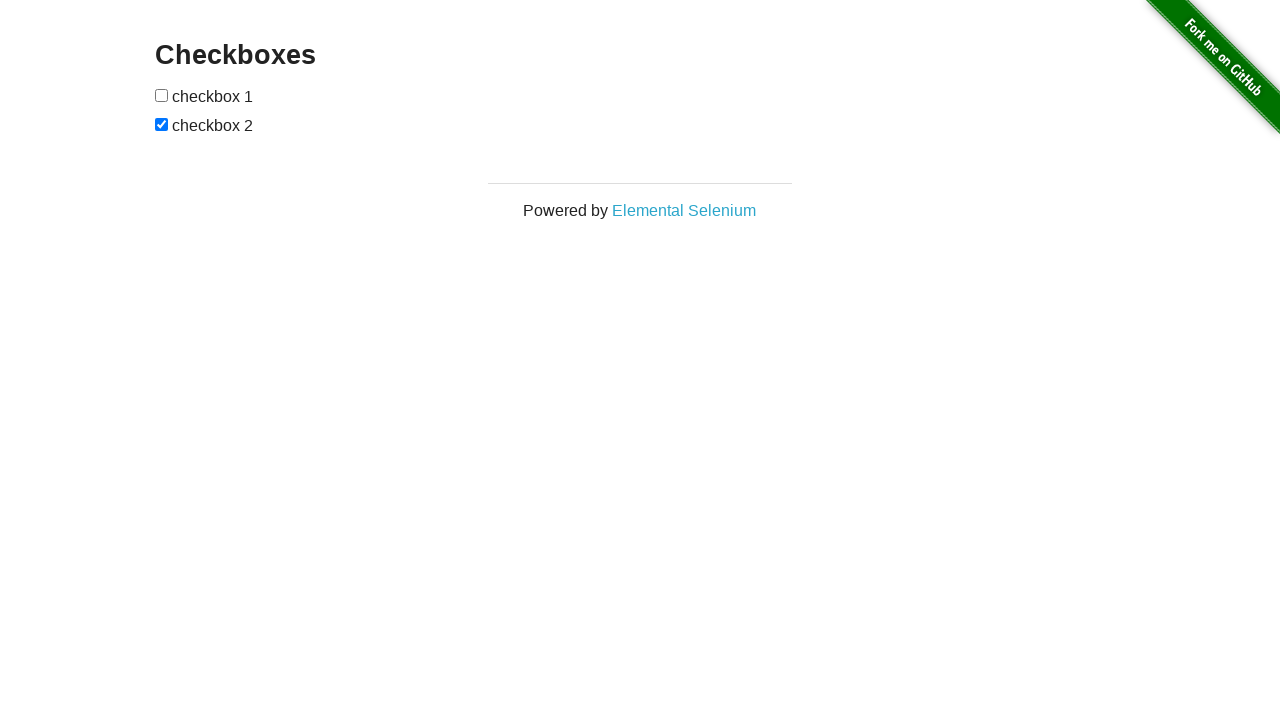

Verified Checkboxes page title is present
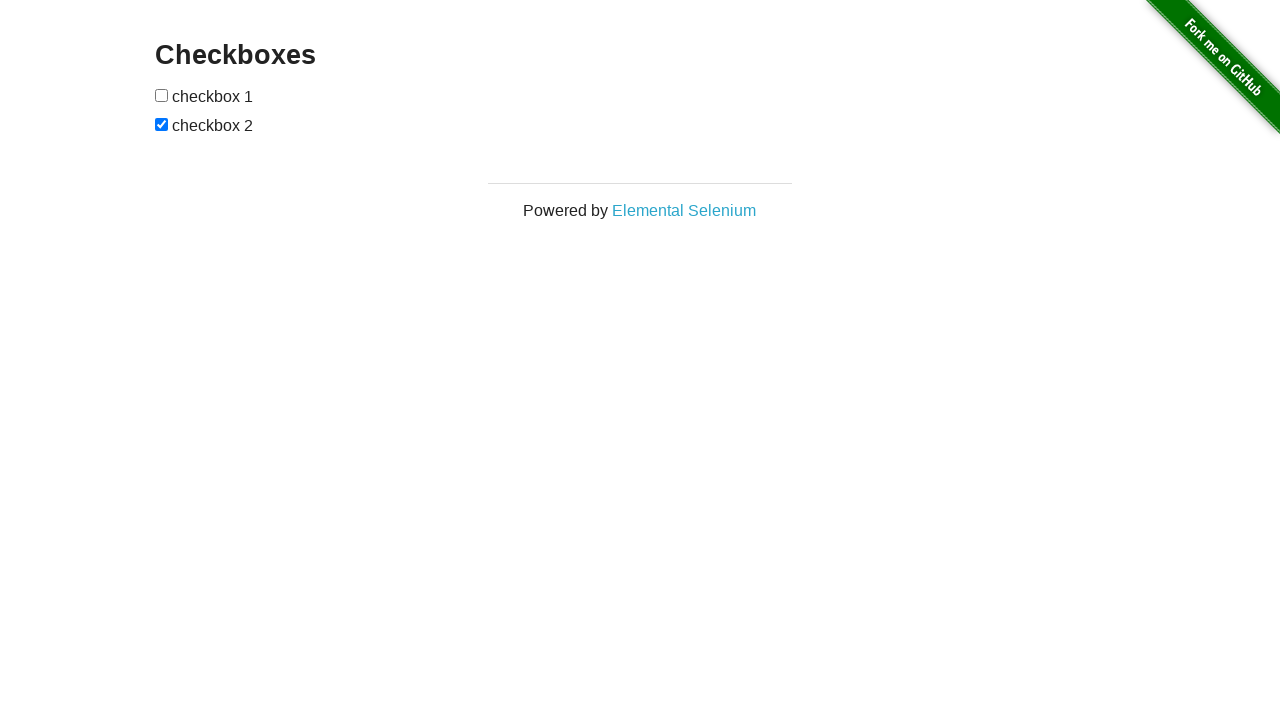

Located first checkbox element
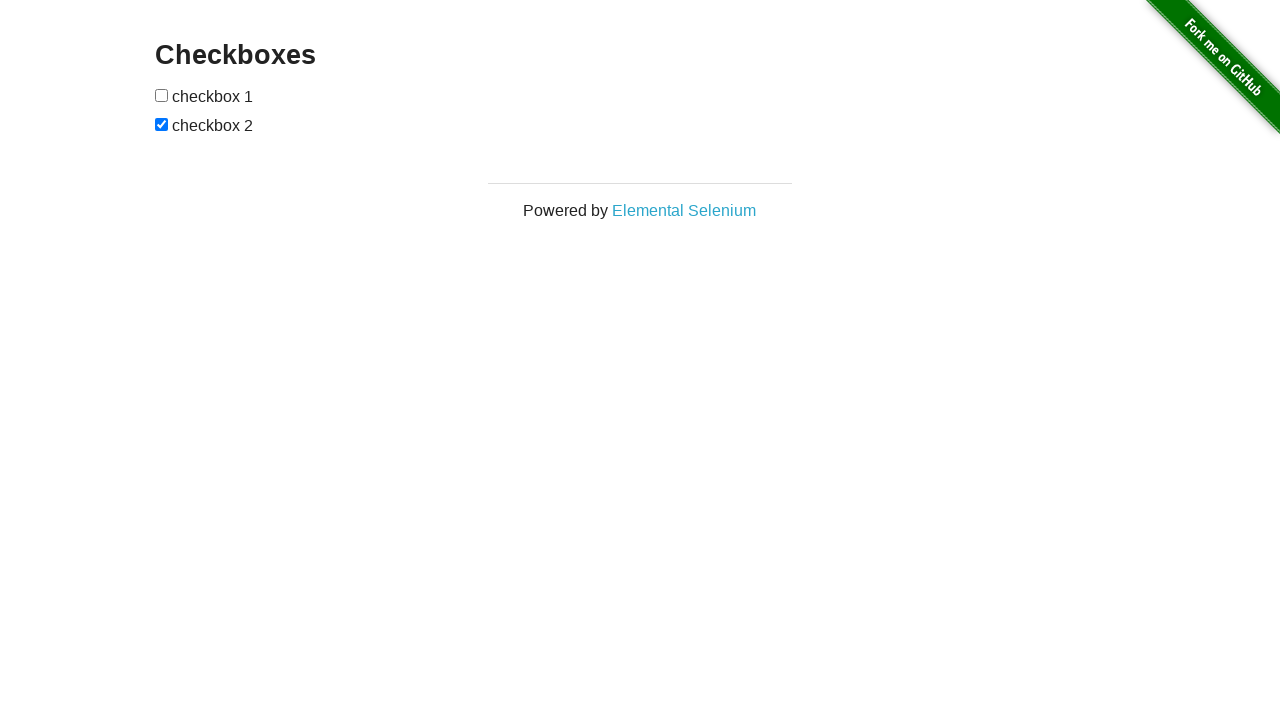

Located second checkbox element
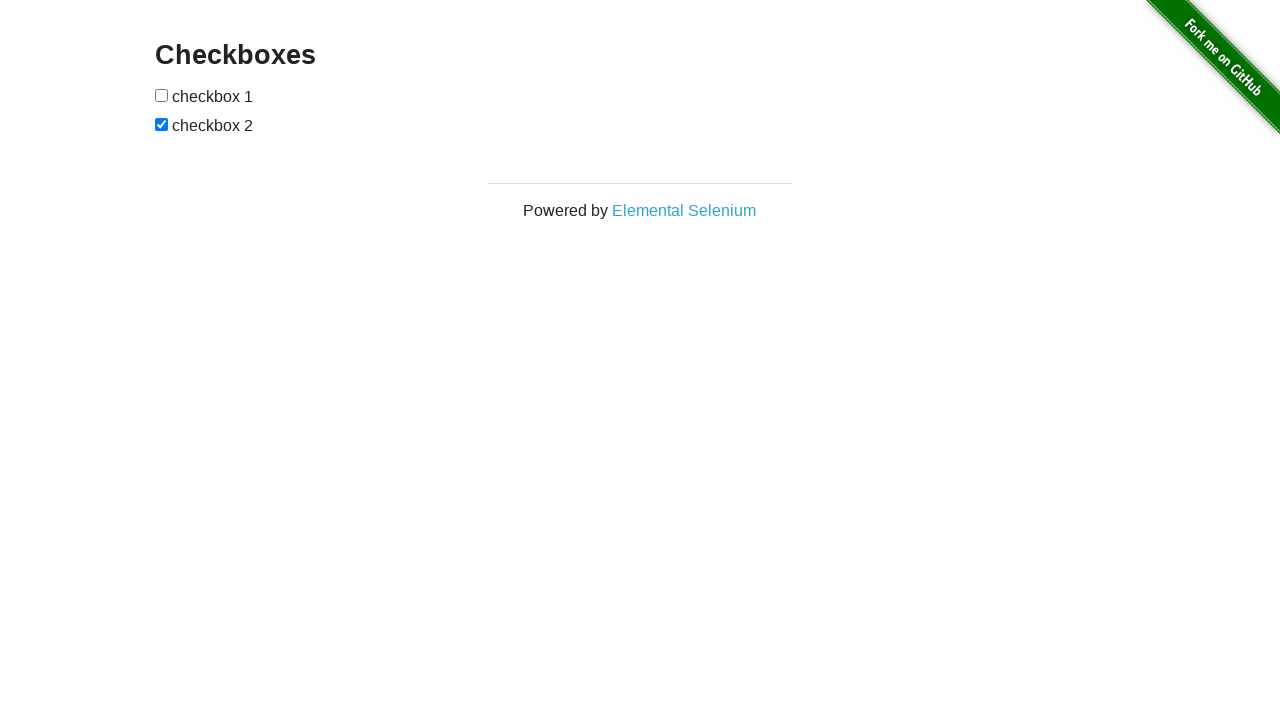

Clicked first checkbox to toggle from unchecked to checked at (162, 95) on xpath=//body/div[2]/div[1]/div[1]/form[1]/input[1]
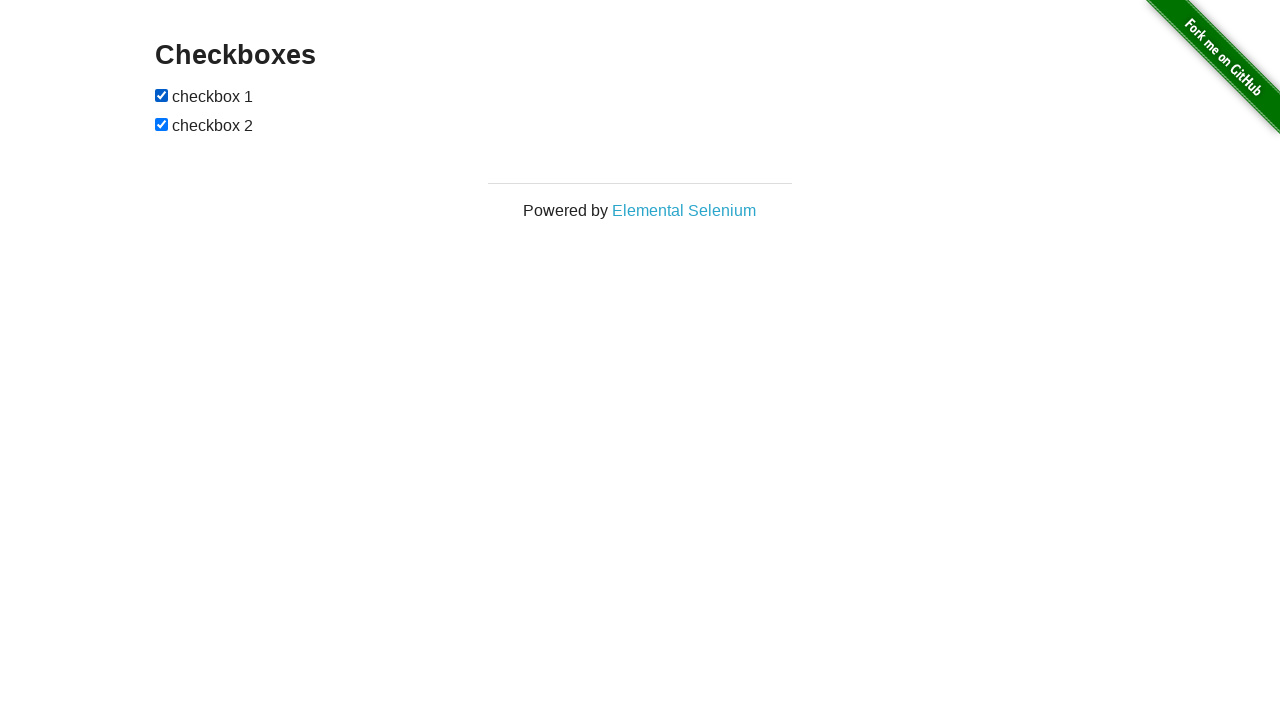

Clicked second checkbox to toggle from checked to unchecked at (162, 124) on xpath=//body/div[2]/div[1]/div[1]/form[1]/input[2]
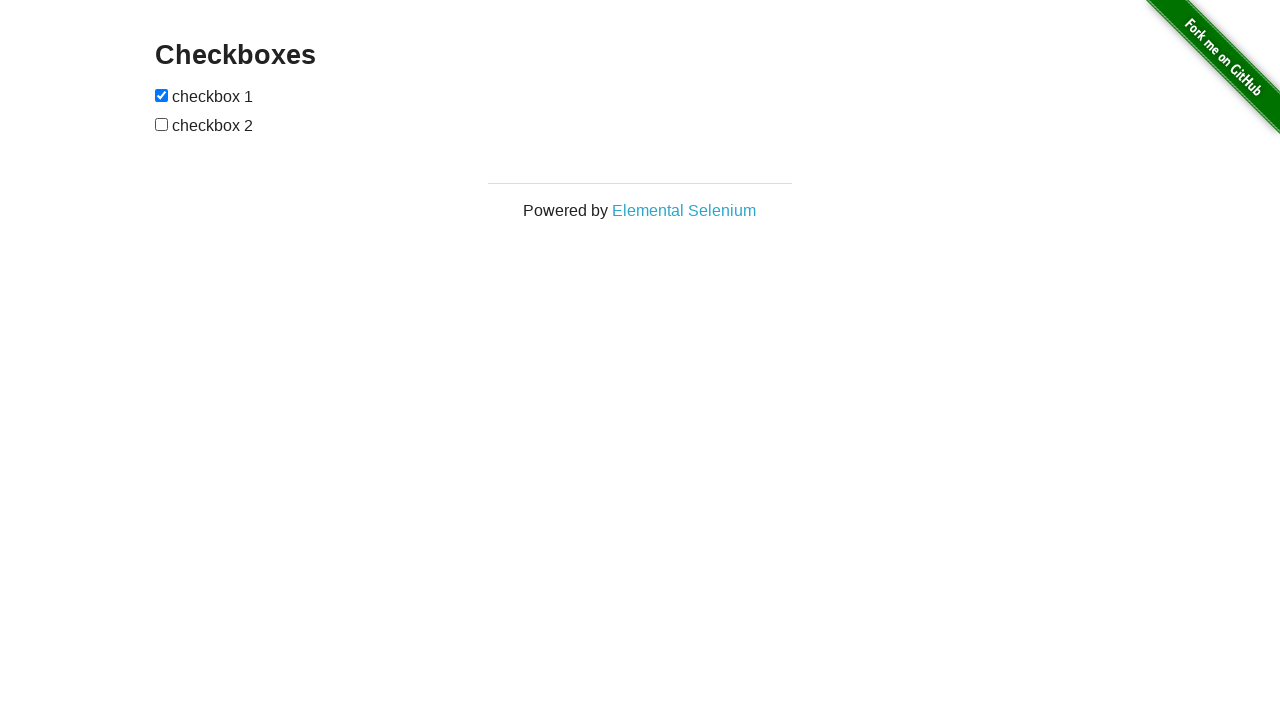

Clicked second checkbox again to toggle from unchecked to checked at (162, 124) on xpath=//body/div[2]/div[1]/div[1]/form[1]/input[2]
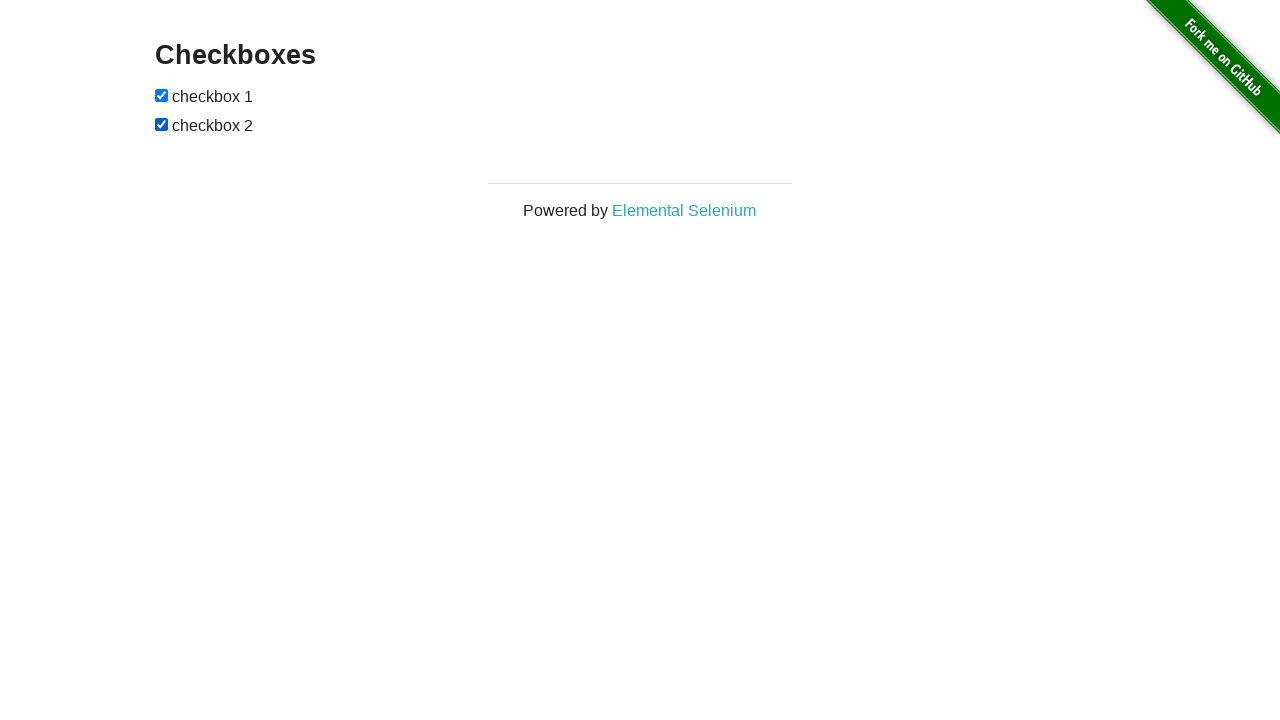

Clicked first checkbox again to toggle from checked to unchecked at (162, 95) on xpath=//body/div[2]/div[1]/div[1]/form[1]/input[1]
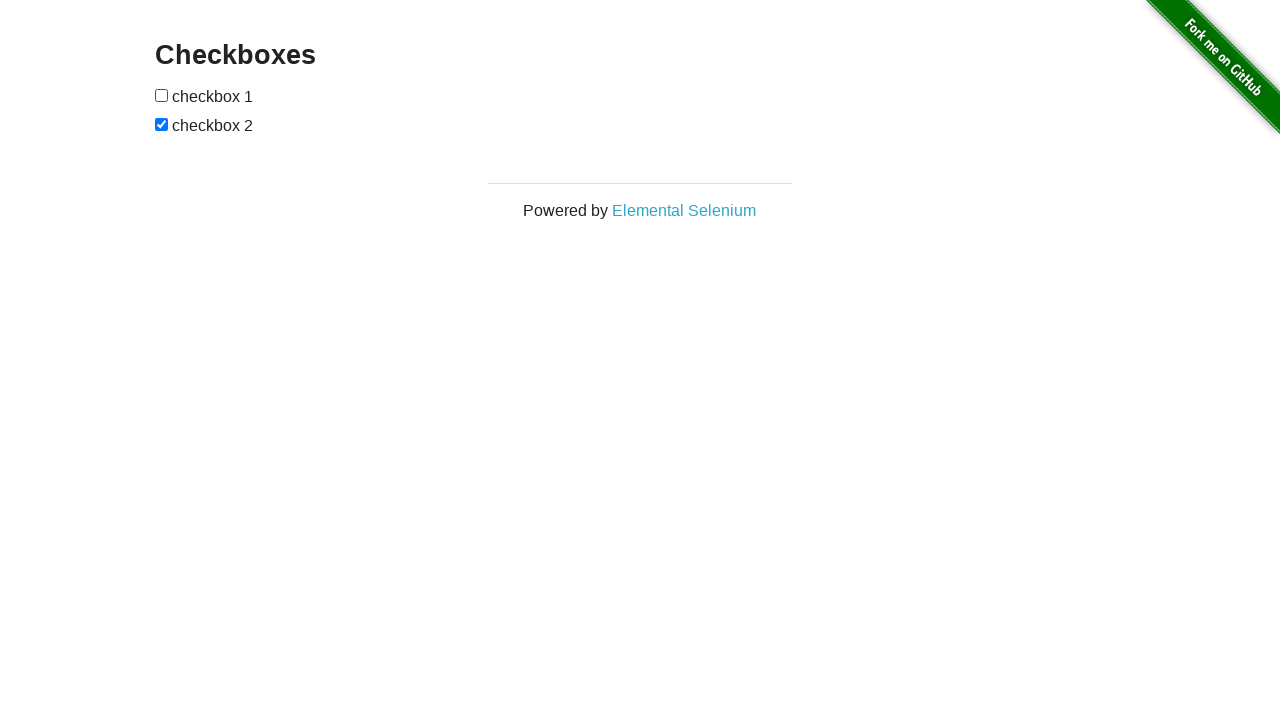

Clicked second checkbox again to toggle from checked to unchecked at (162, 124) on xpath=//body/div[2]/div[1]/div[1]/form[1]/input[2]
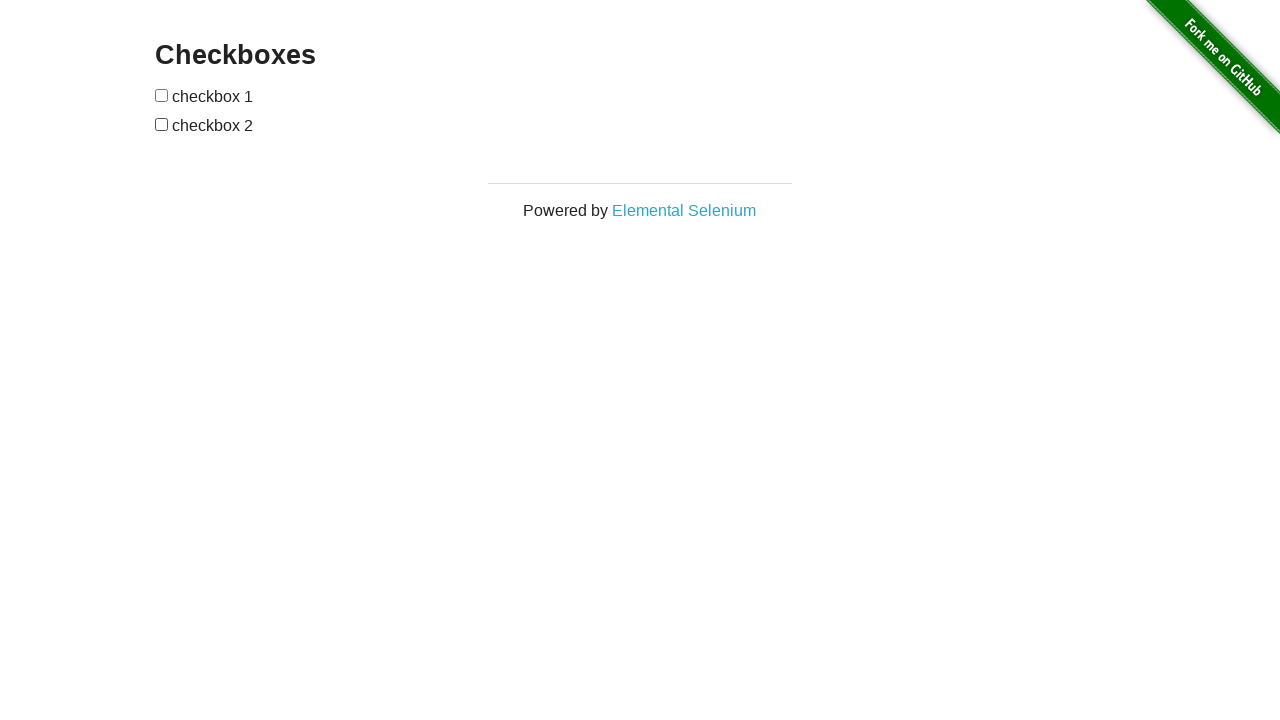

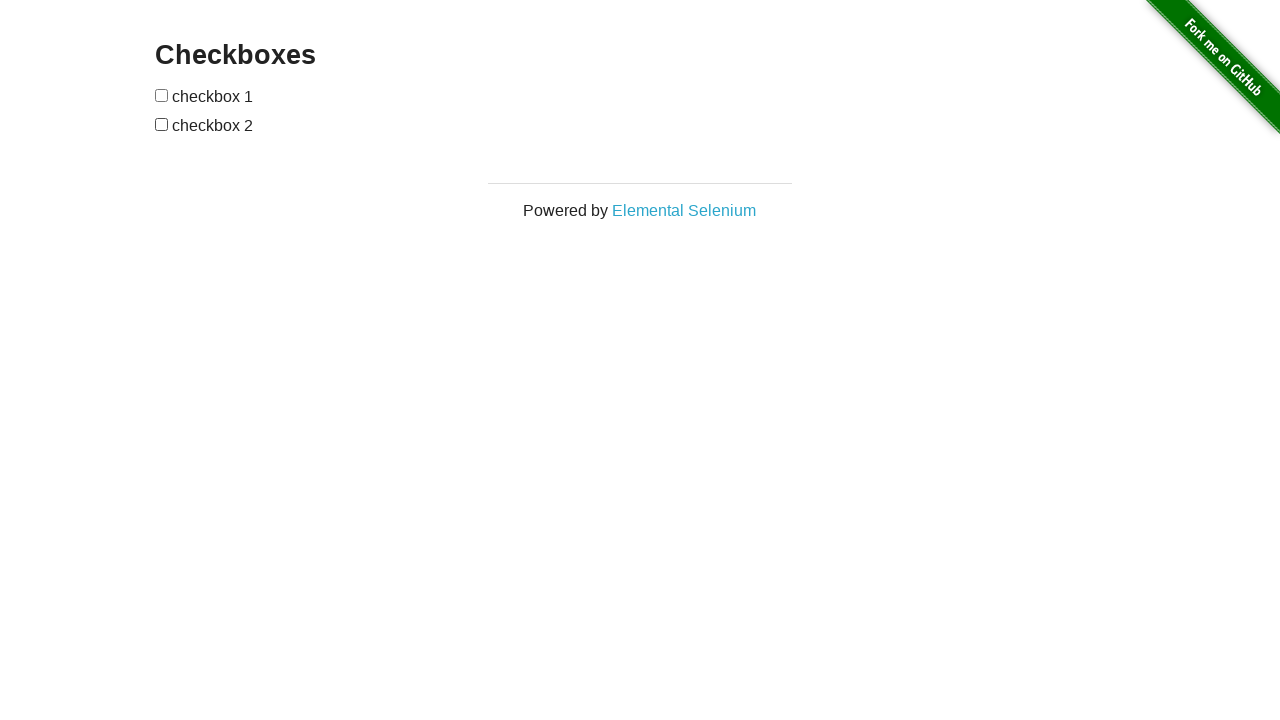